Navigates to JPL Space image page and clicks the full image button to view the featured image

Starting URL: https://data-class-jpl-space.s3.amazonaws.com/JPL_Space/index.html

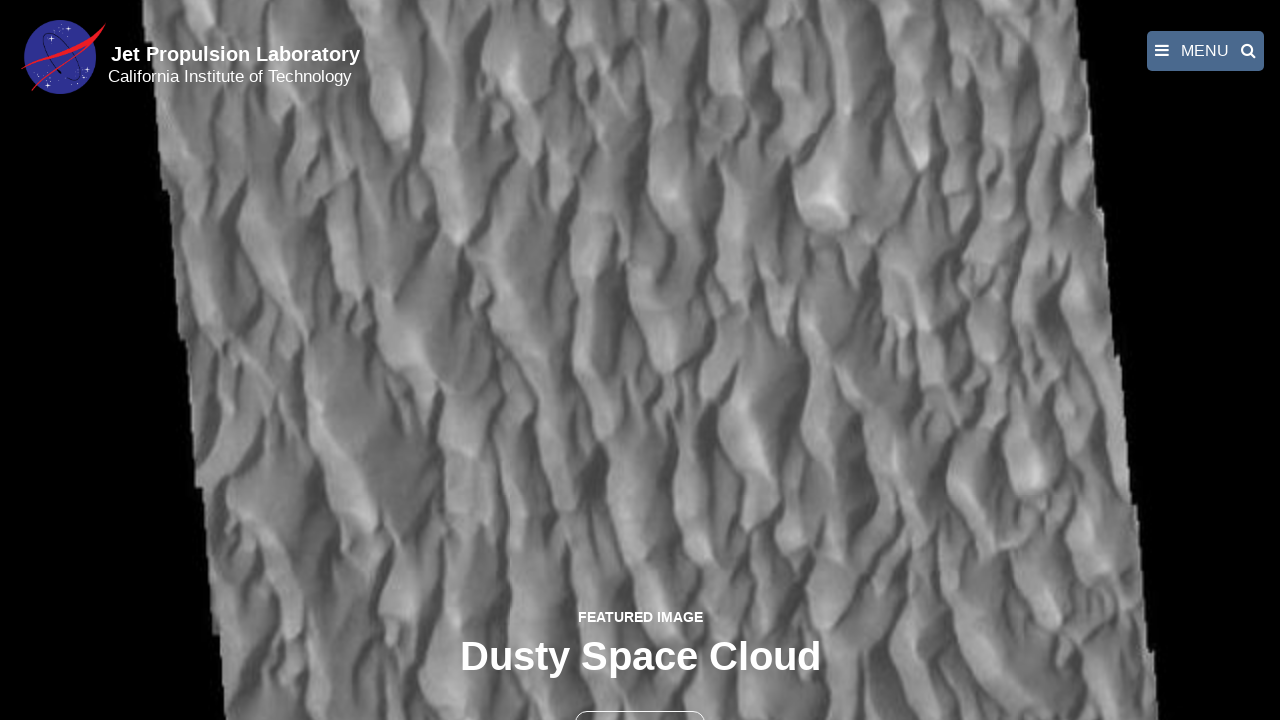

Navigated to JPL Space image page
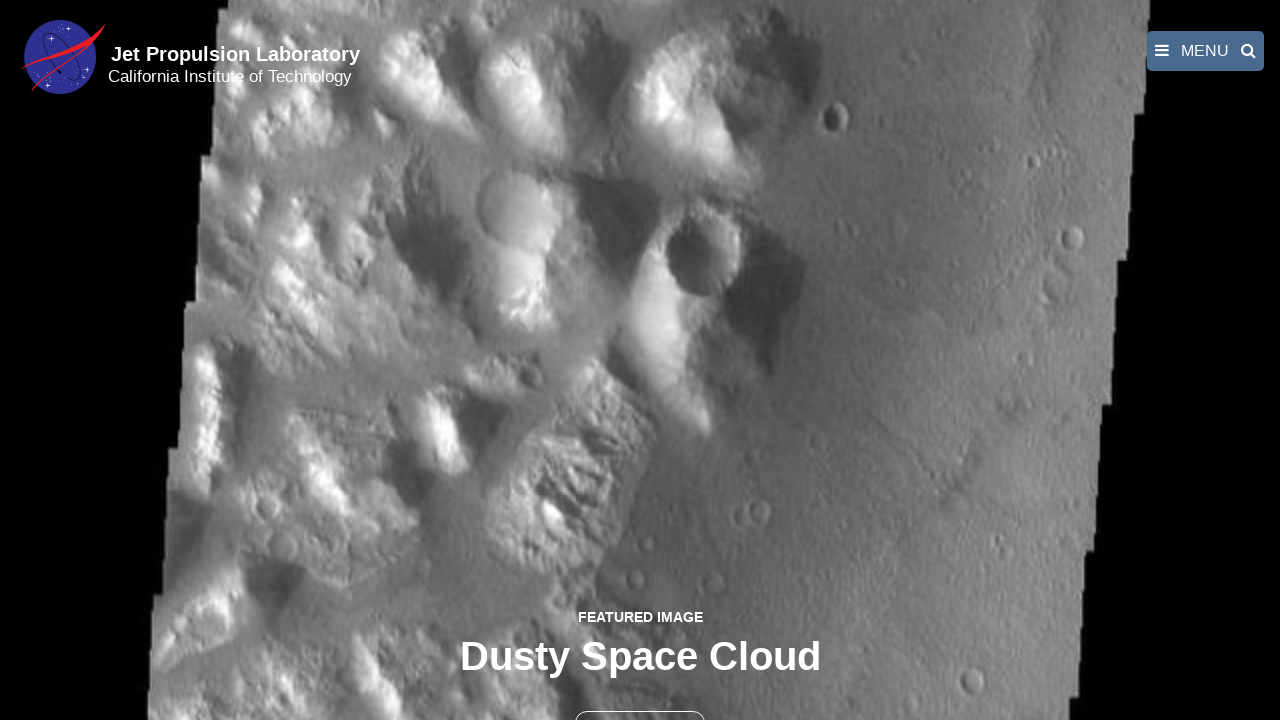

Clicked the full image button to view featured image at (640, 699) on button >> nth=1
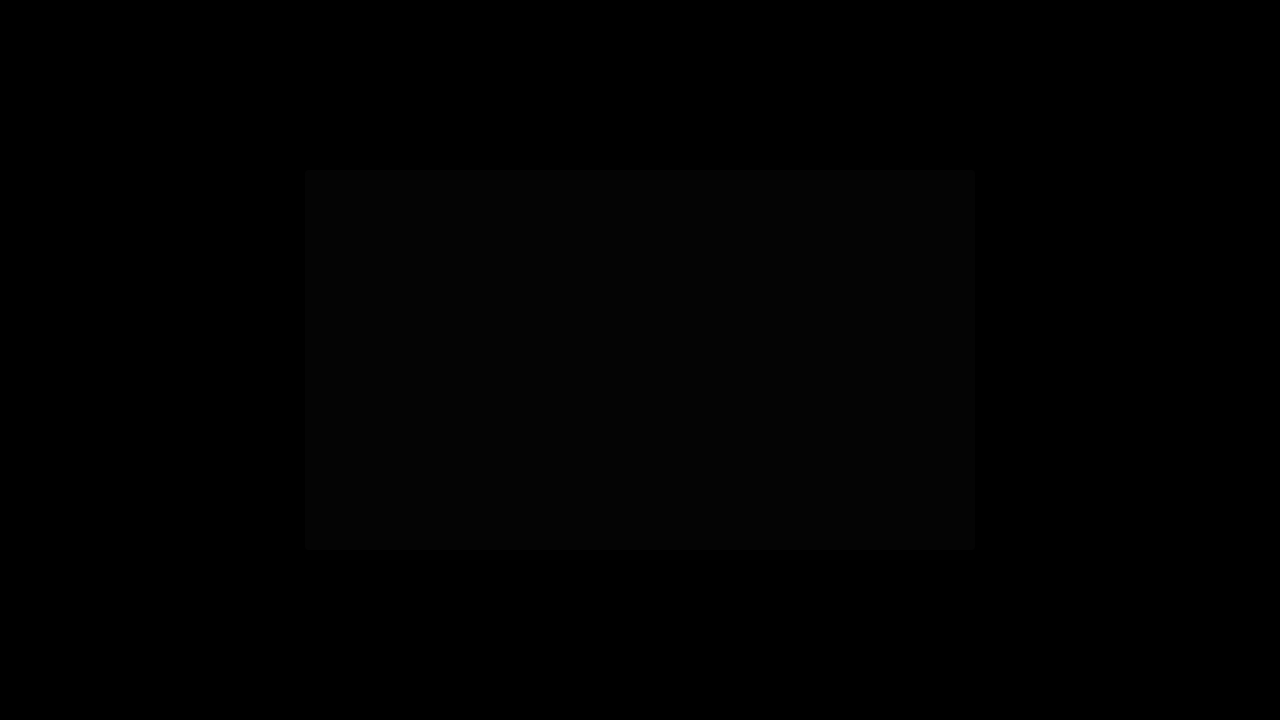

Full image loaded in fancybox viewer
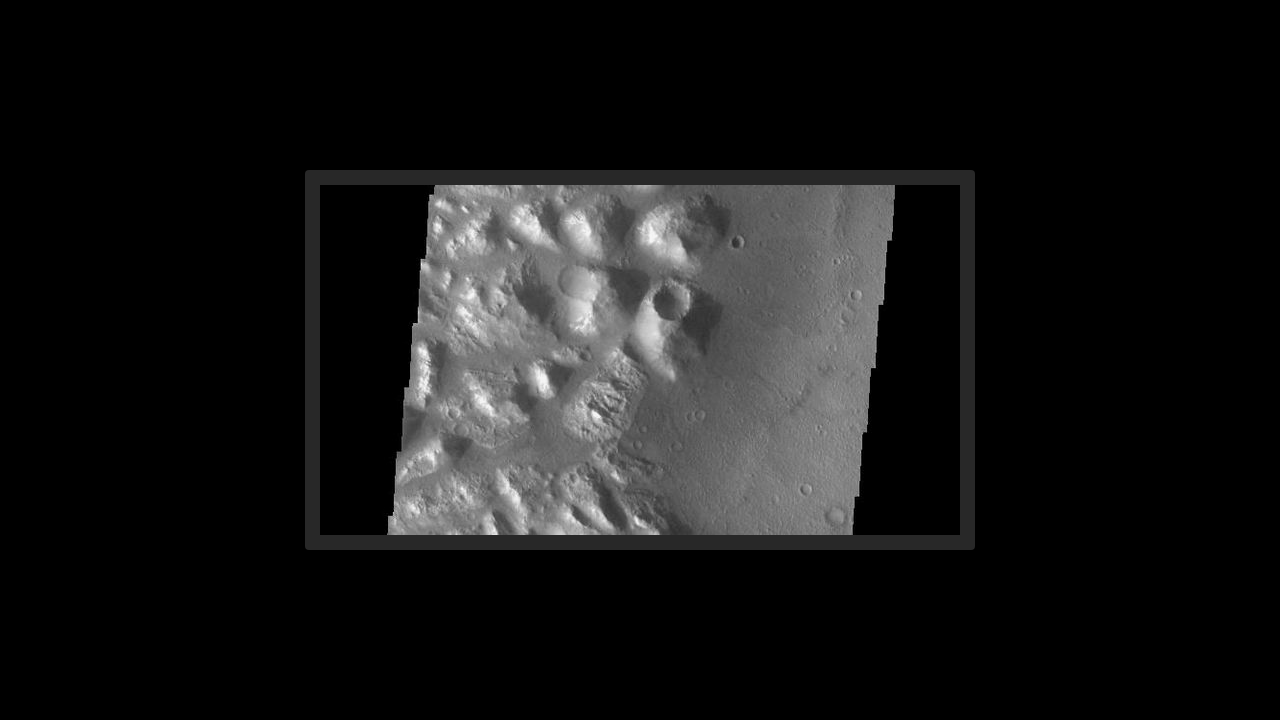

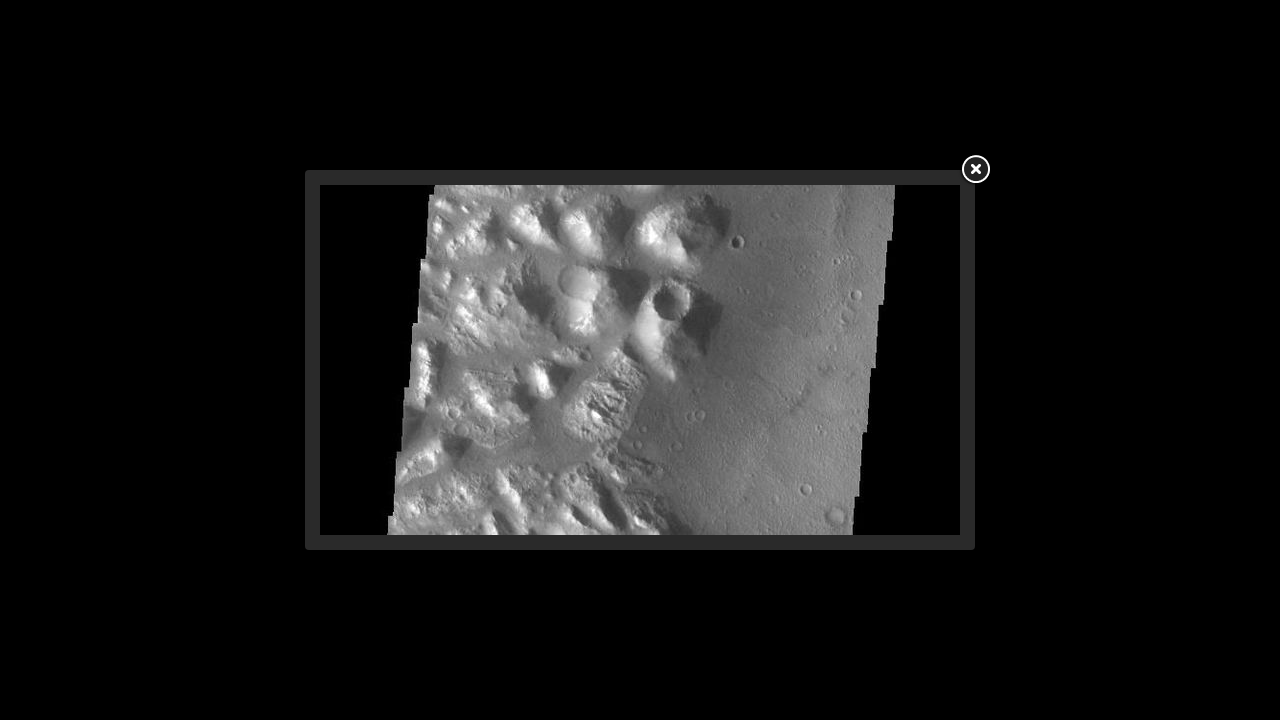